Navigates to the Demoblaze e-commerce demo site and waits for links to be present on the page

Starting URL: https://demoblaze.com/

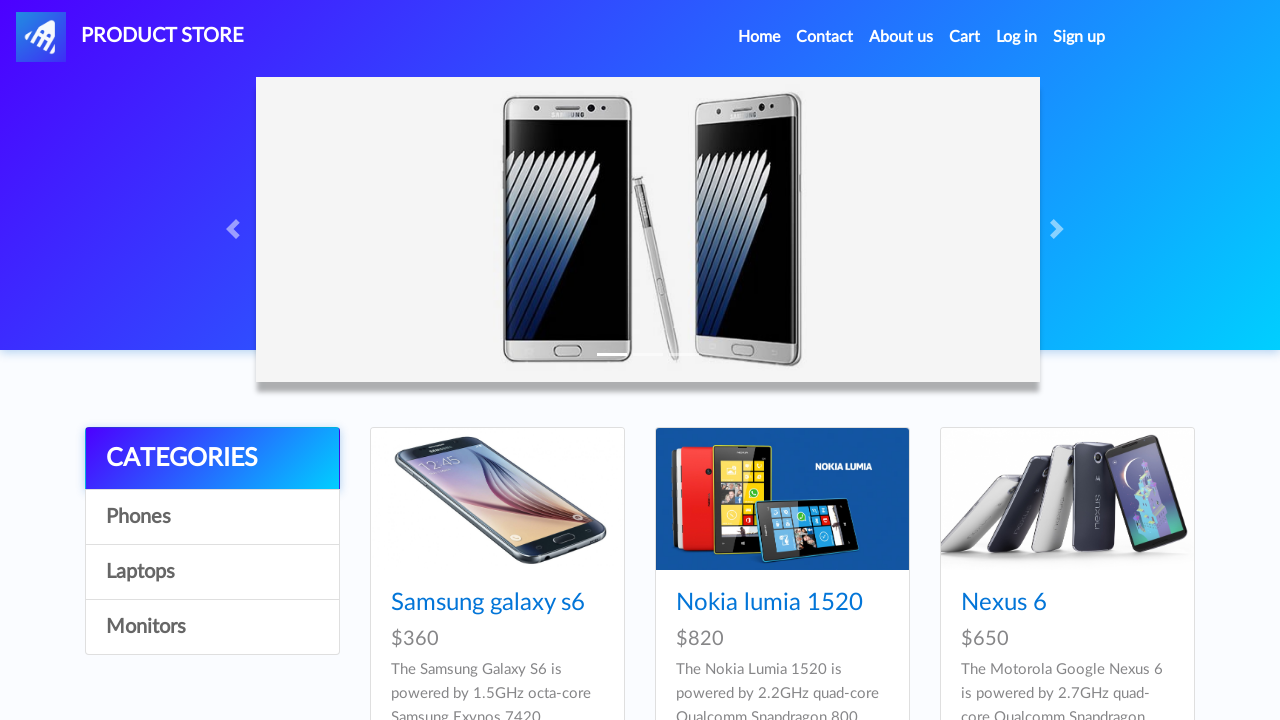

Navigated to Demoblaze e-commerce demo site
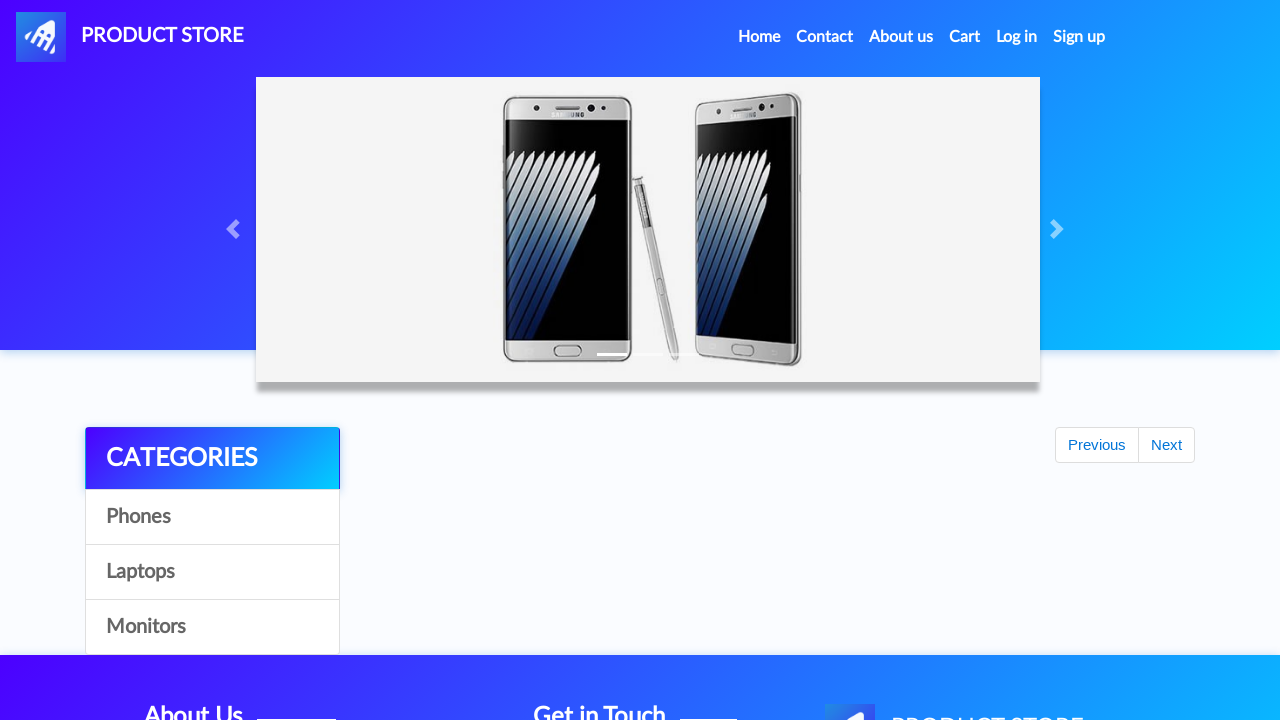

Waited for links to be present on the page
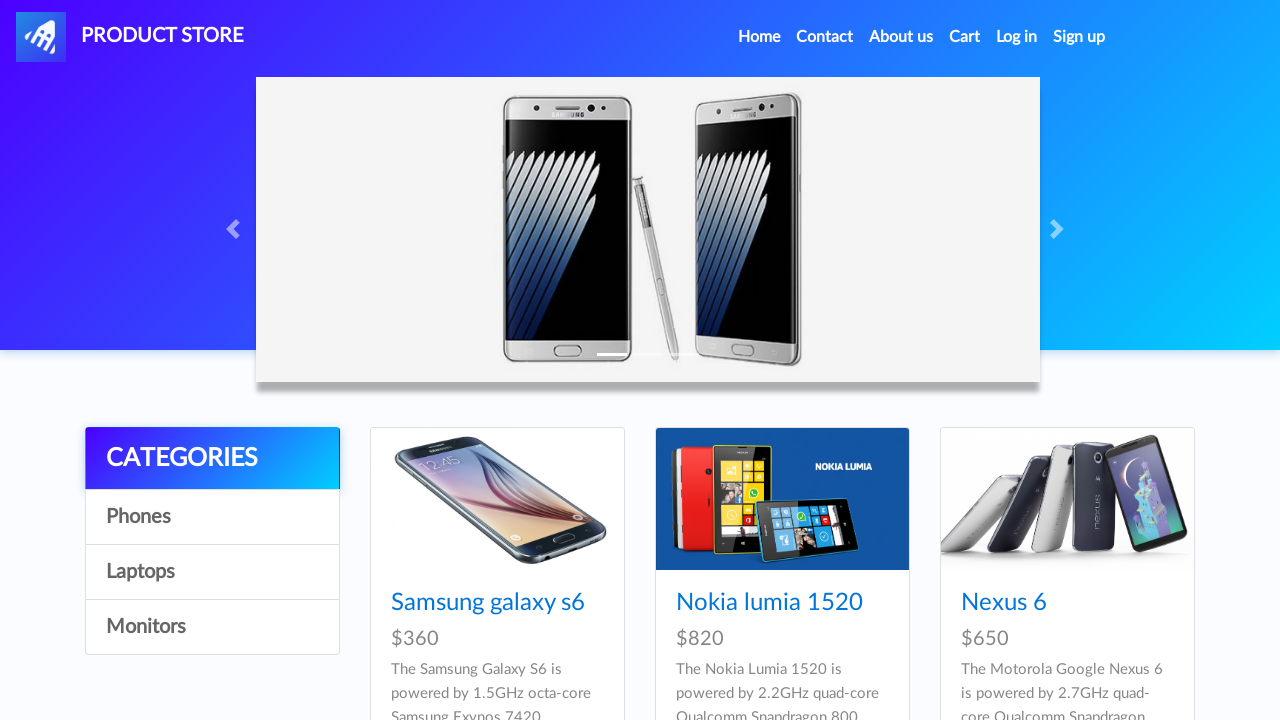

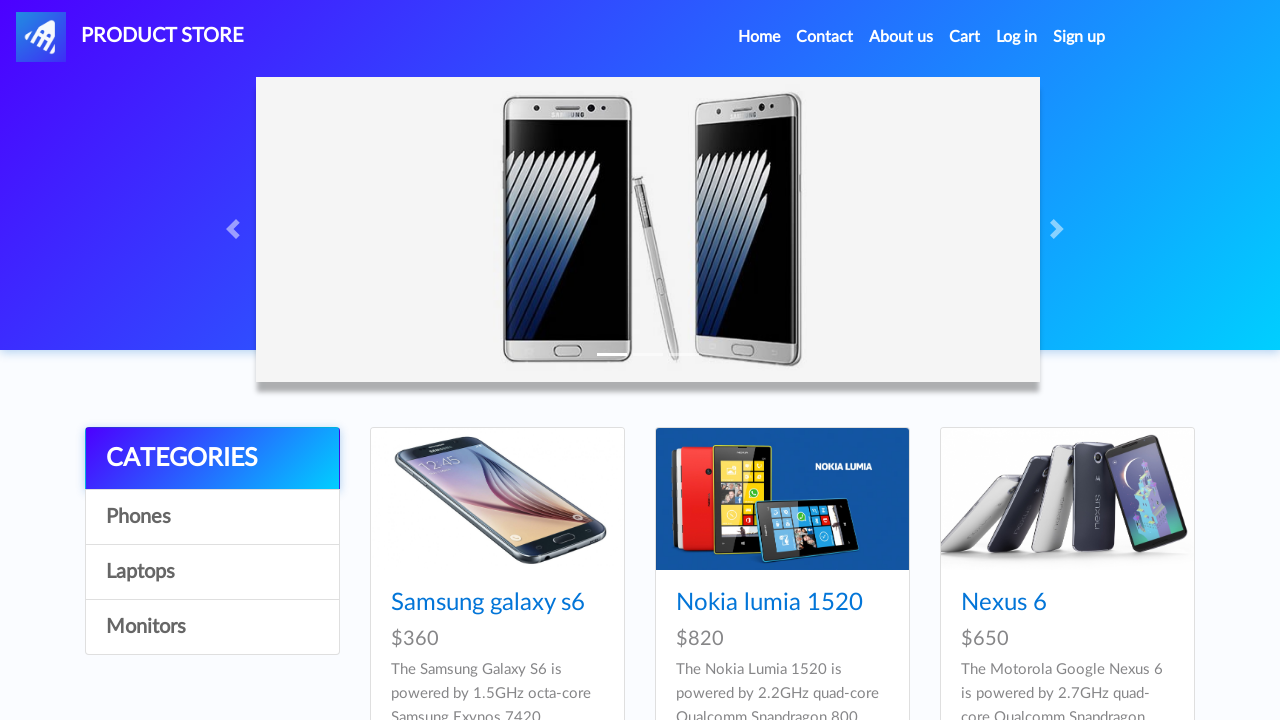